Tests the first FAQ accordion item by clicking it and verifying the answer about daily rental price (400 rubles)

Starting URL: https://qa-scooter.praktikum-services.ru

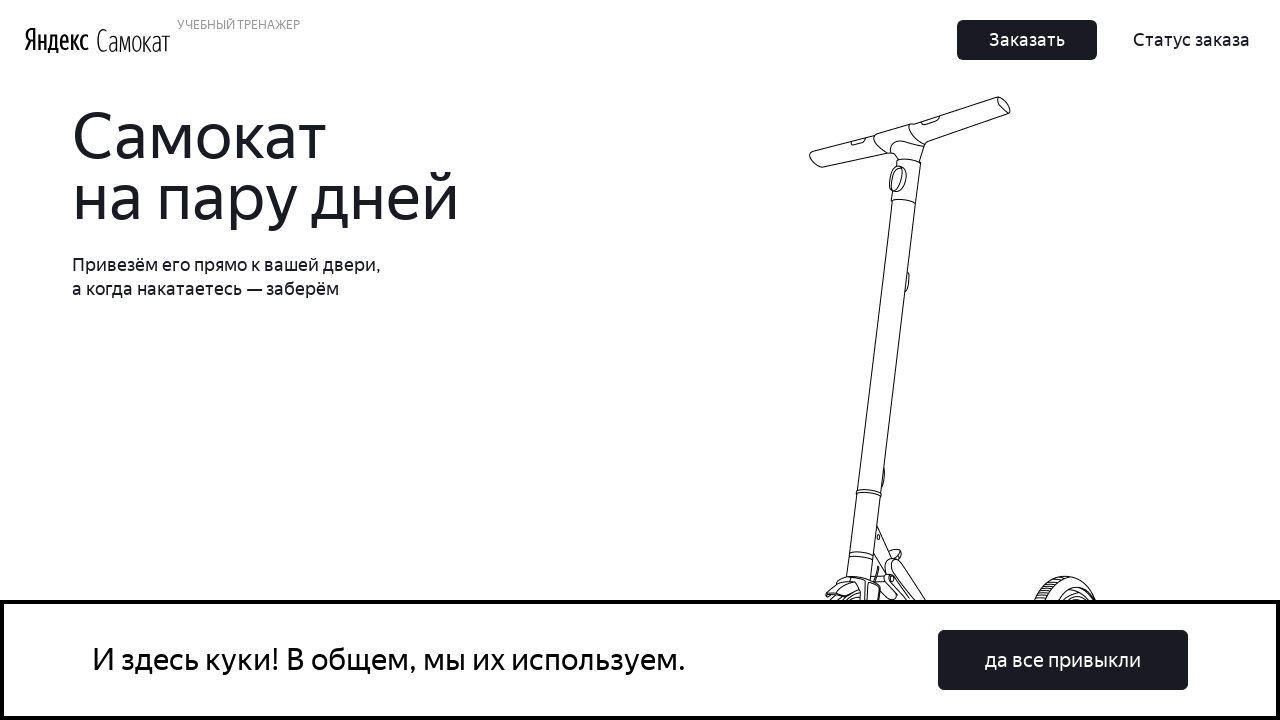

Scrolled to FAQ section
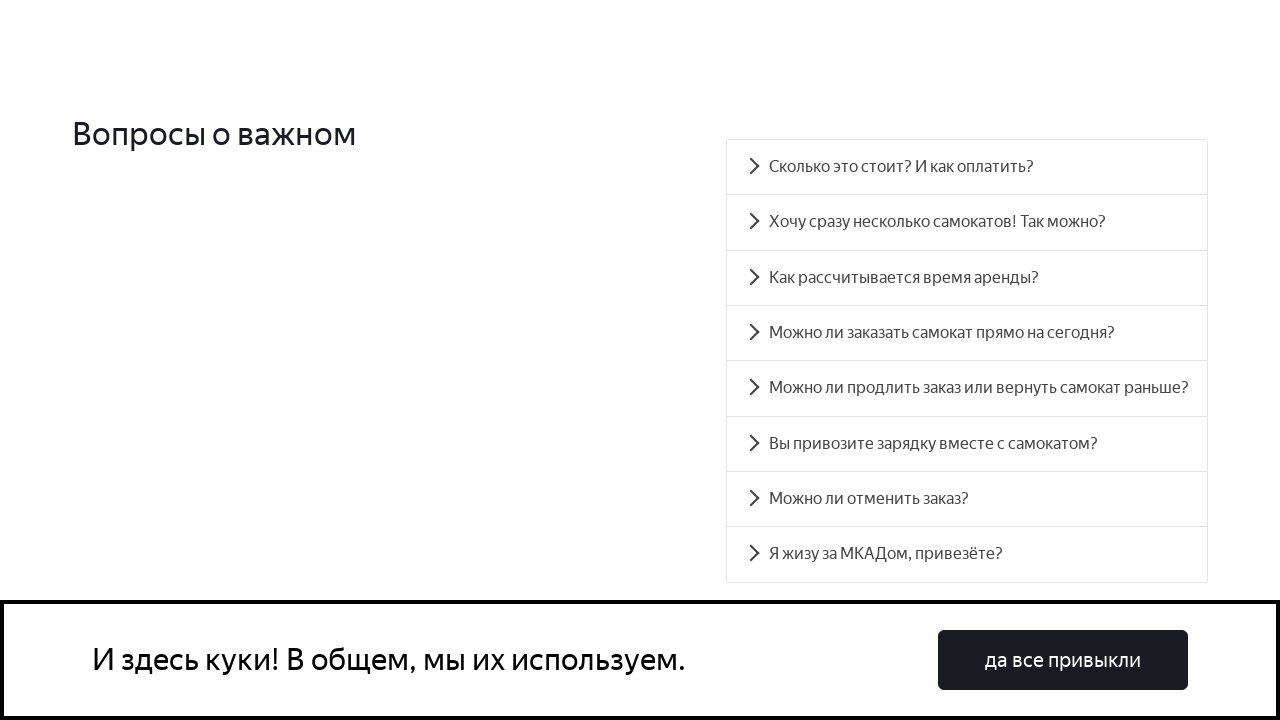

Clicked first FAQ accordion item at (967, 167) on #accordion__heading-0
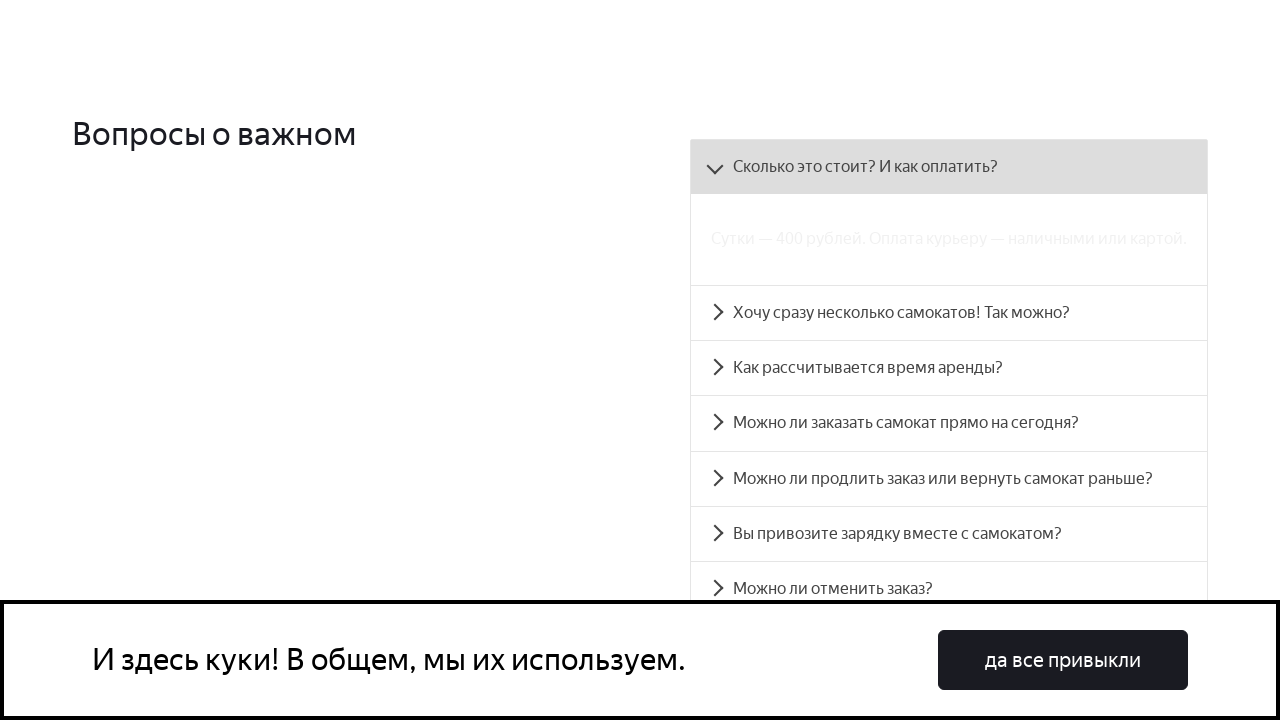

FAQ answer panel loaded - verified daily rental price of 400 rubles
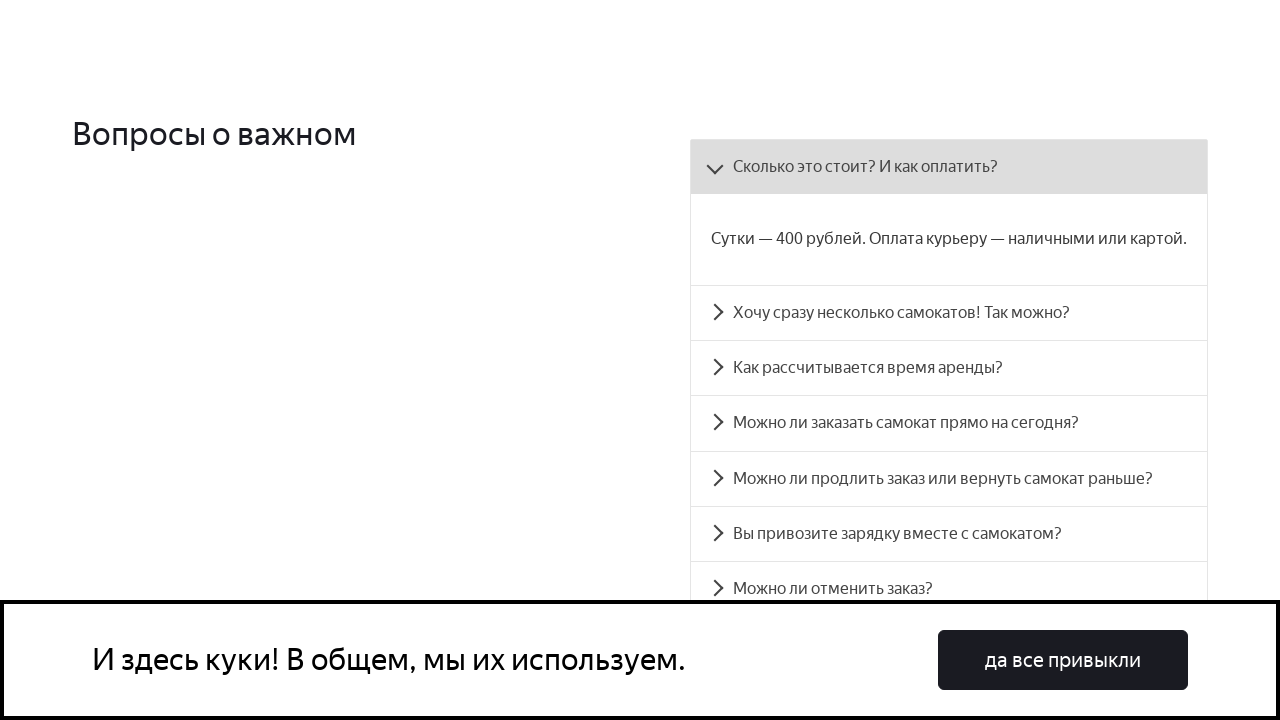

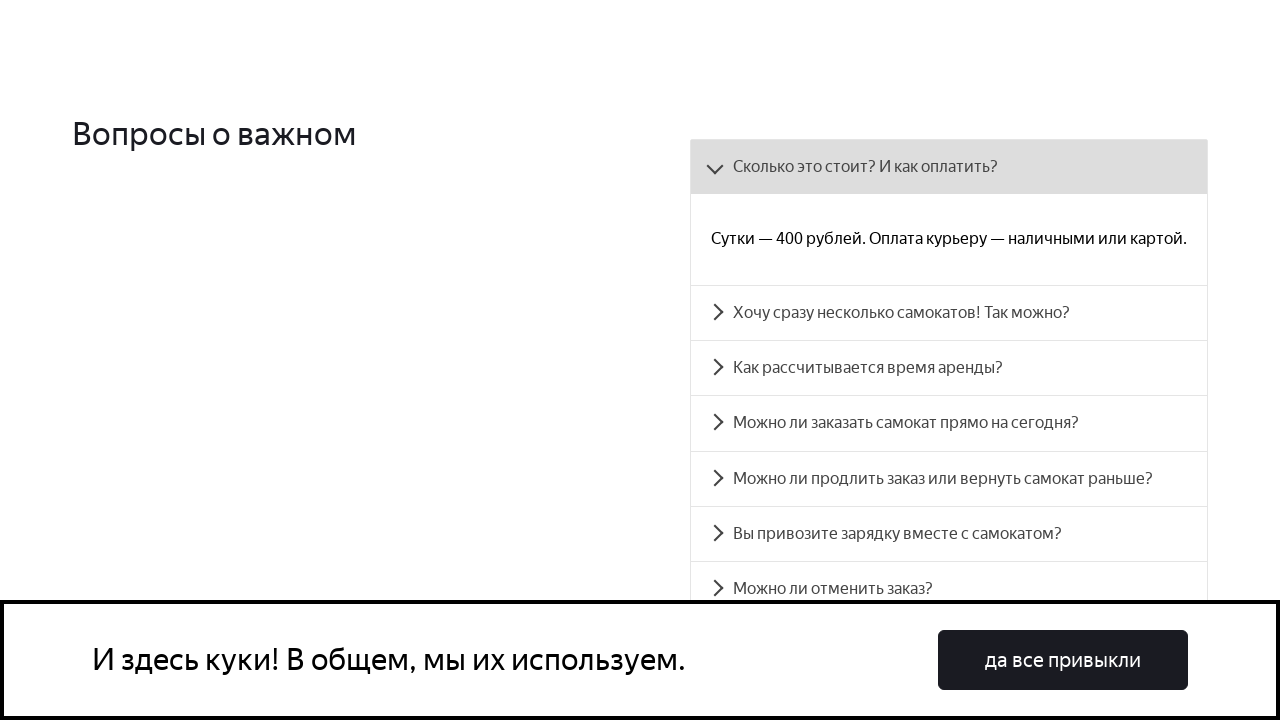